Tests toggling all items complete and then uncompleting them

Starting URL: https://demo.playwright.dev/todomvc

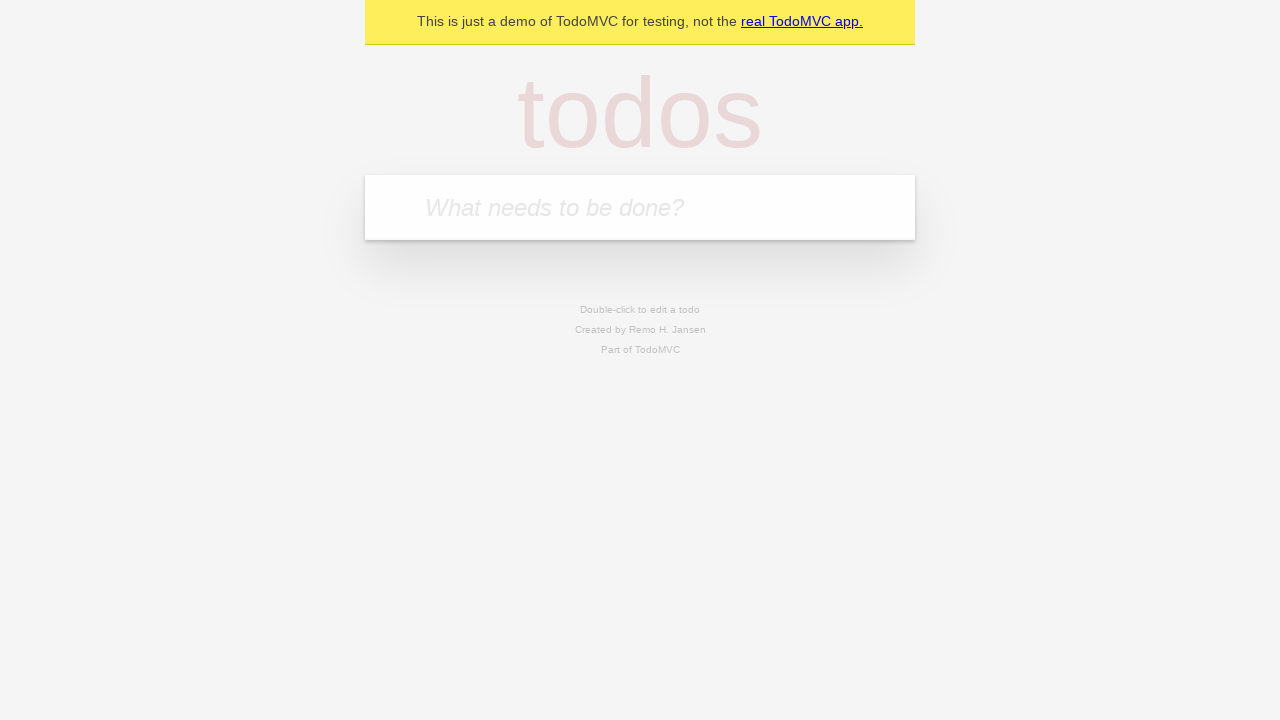

Filled todo input with 'buy some cheese' on internal:attr=[placeholder="What needs to be done?"i]
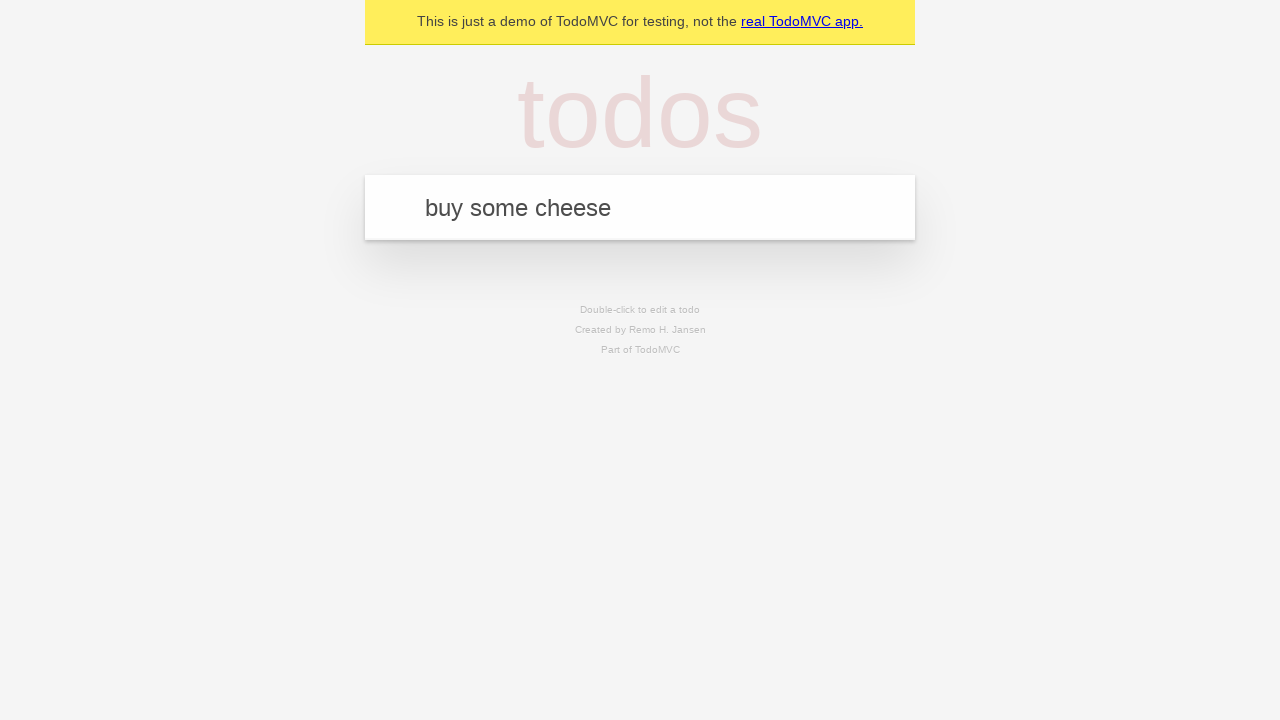

Pressed Enter to create todo 'buy some cheese' on internal:attr=[placeholder="What needs to be done?"i]
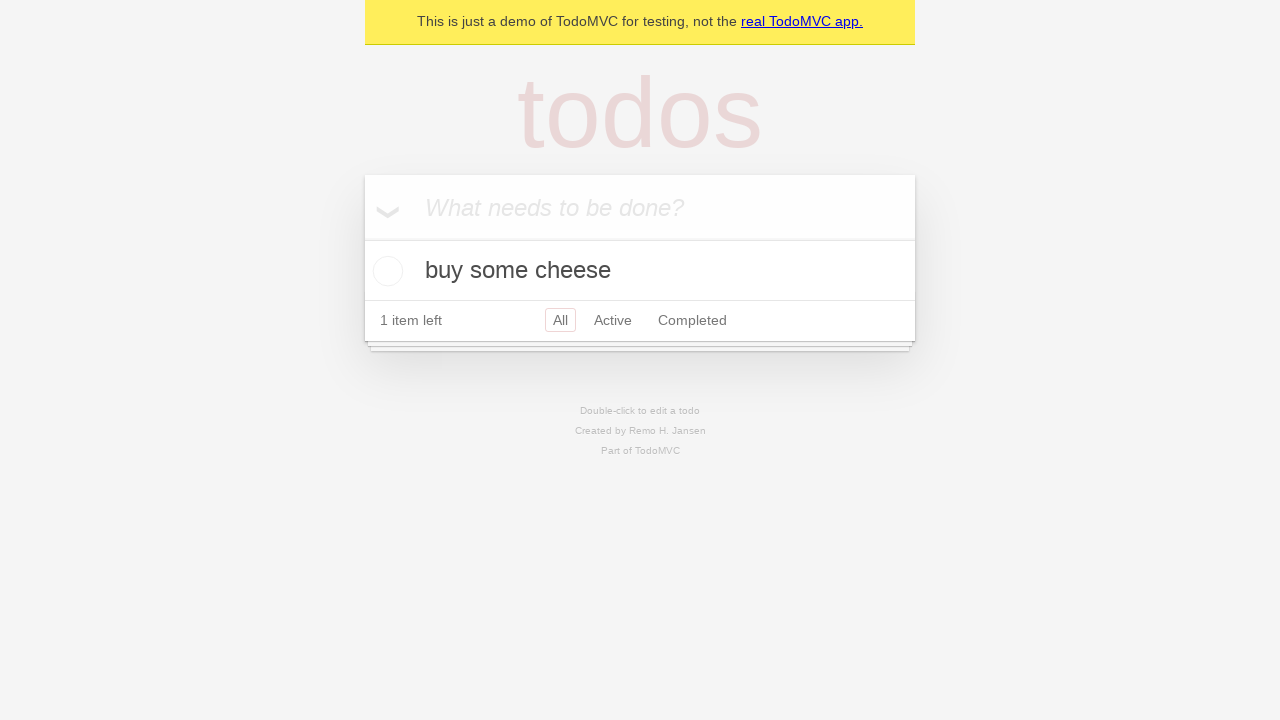

Filled todo input with 'feed the cat' on internal:attr=[placeholder="What needs to be done?"i]
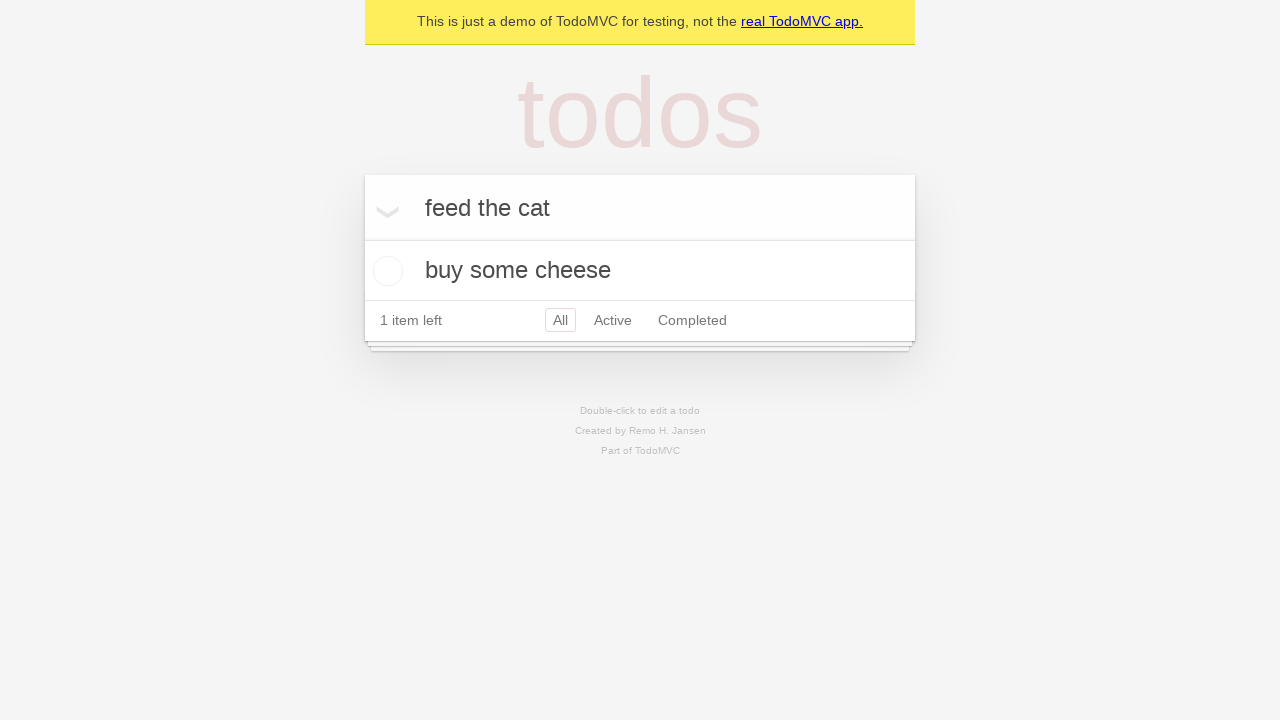

Pressed Enter to create todo 'feed the cat' on internal:attr=[placeholder="What needs to be done?"i]
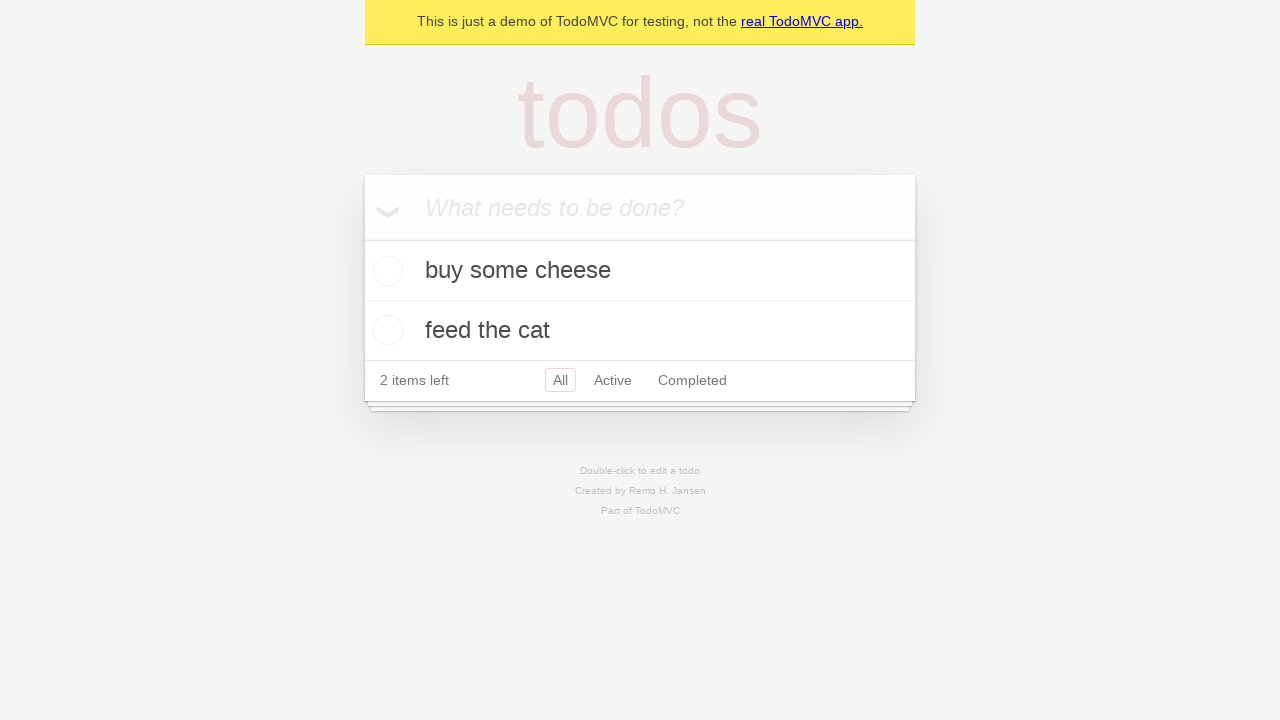

Filled todo input with 'book a doctors appointment' on internal:attr=[placeholder="What needs to be done?"i]
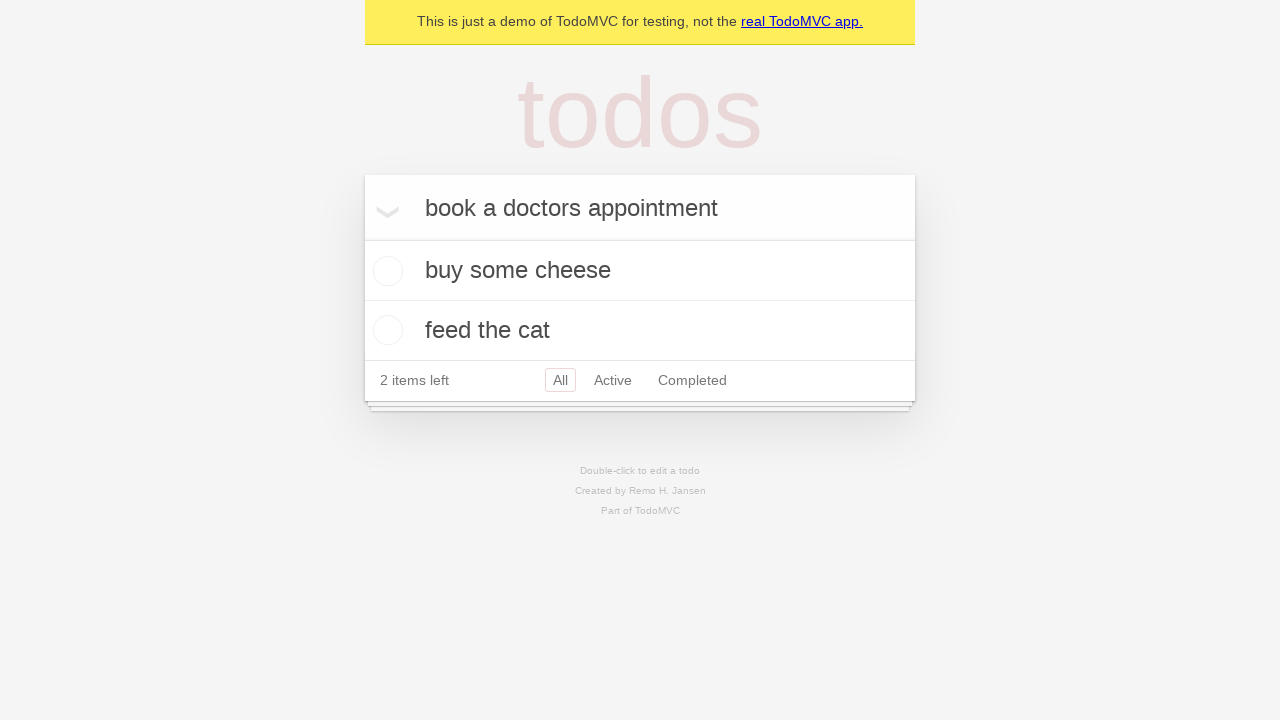

Pressed Enter to create todo 'book a doctors appointment' on internal:attr=[placeholder="What needs to be done?"i]
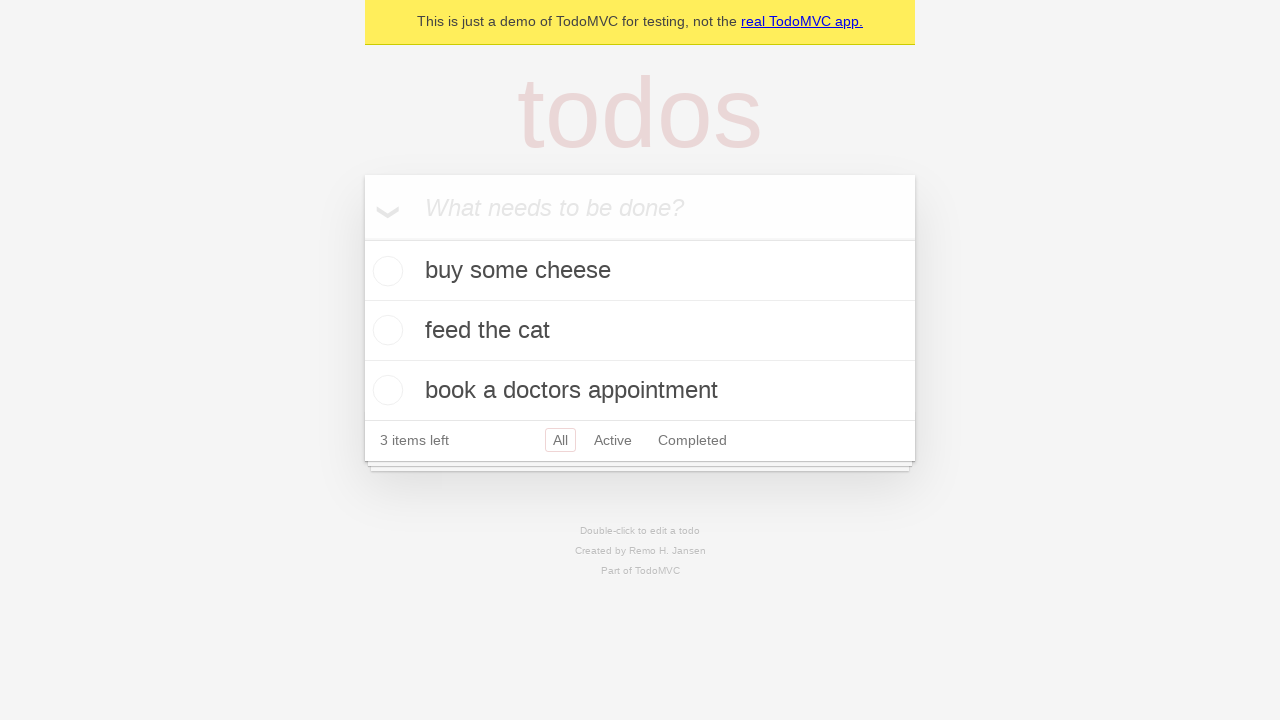

Waited for all 3 todos to be created
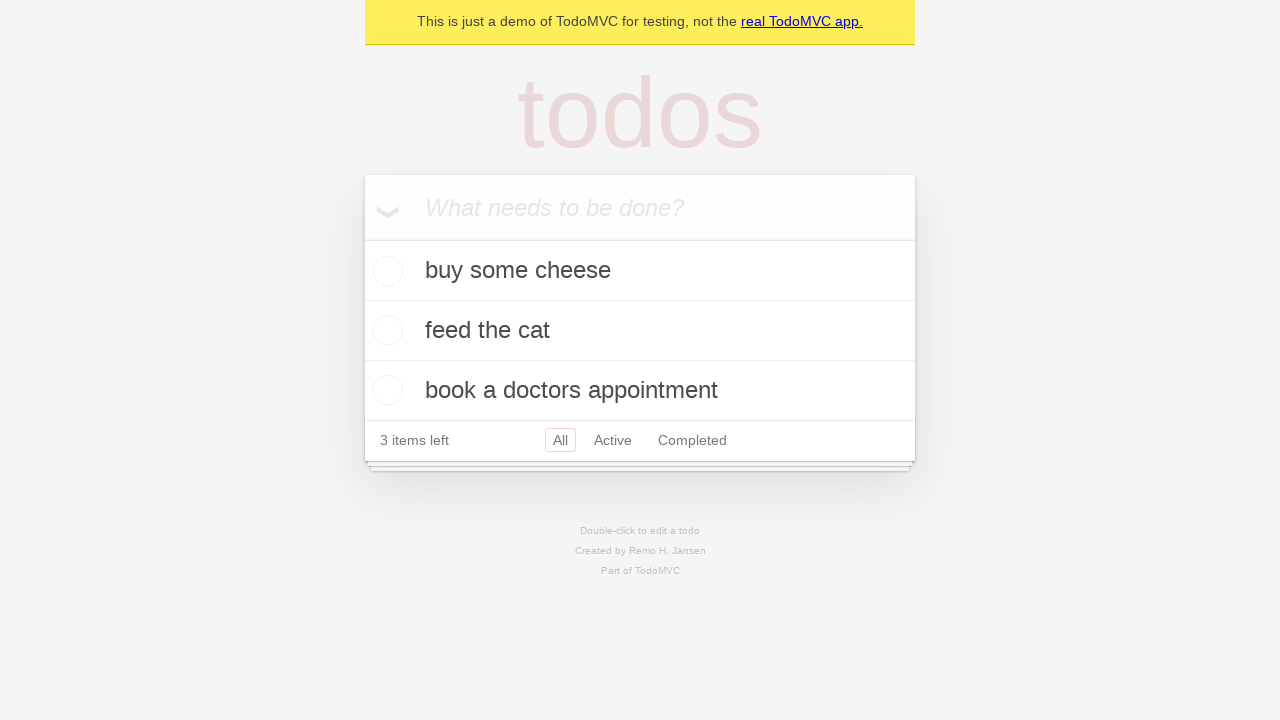

Clicked 'Mark all as complete' to check all todos at (362, 238) on internal:label="Mark all as complete"i
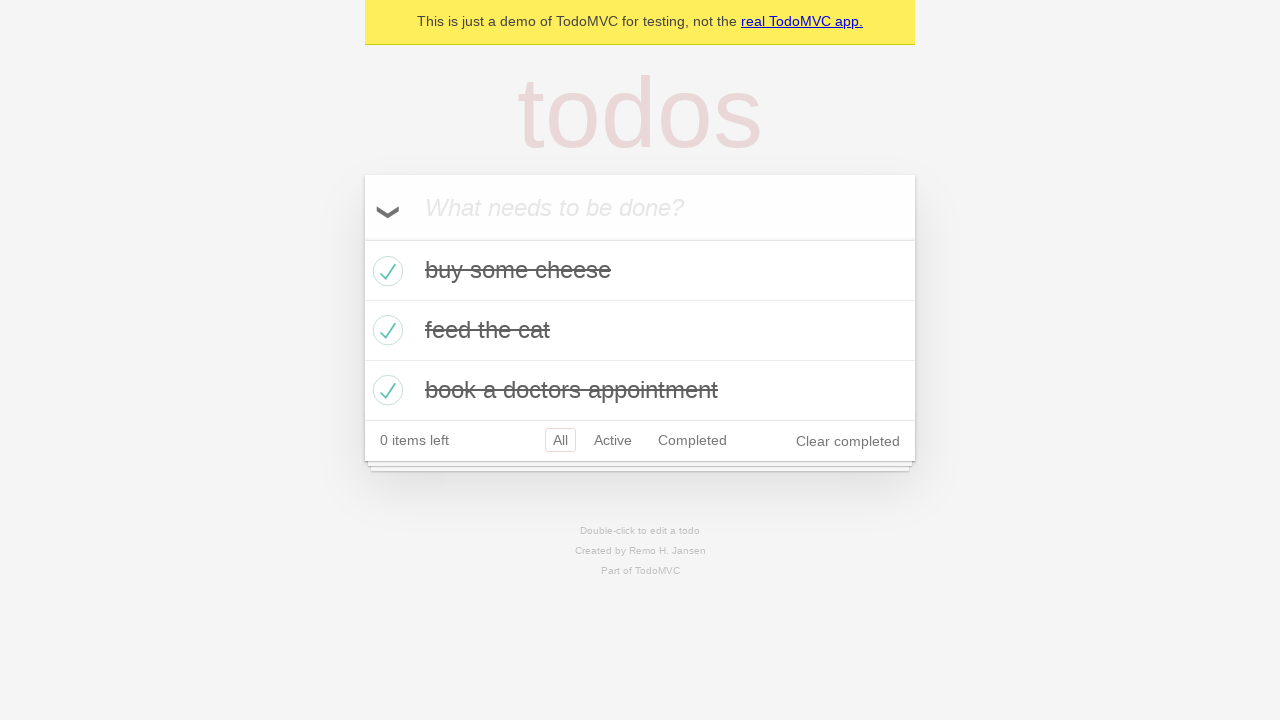

Waited for all todos to be marked as completed
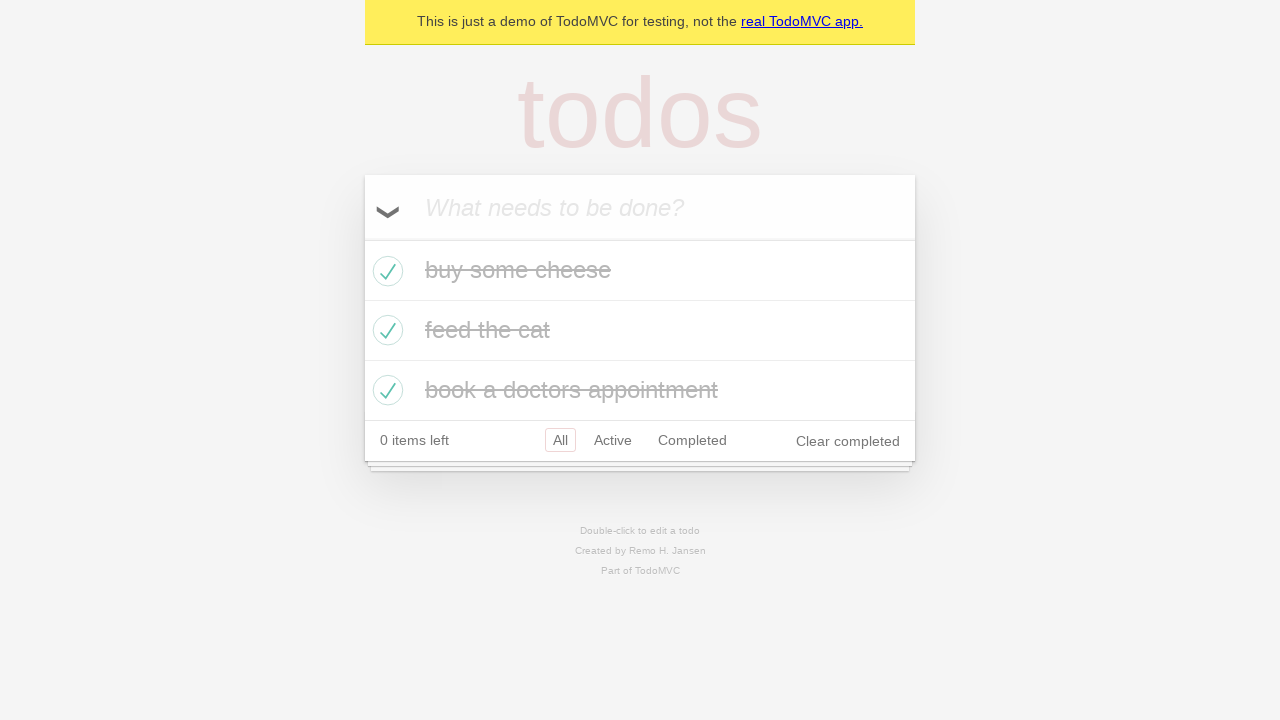

Clicked 'Mark all as complete' again to uncheck all todos at (362, 238) on internal:label="Mark all as complete"i
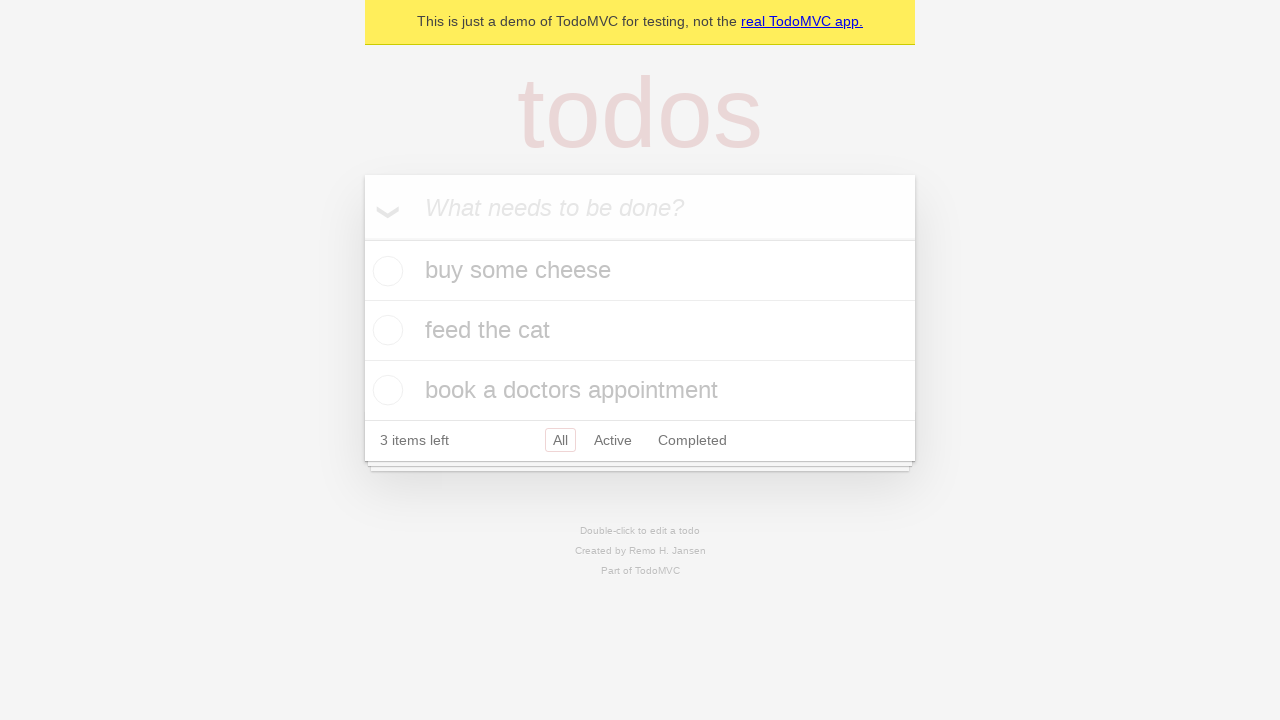

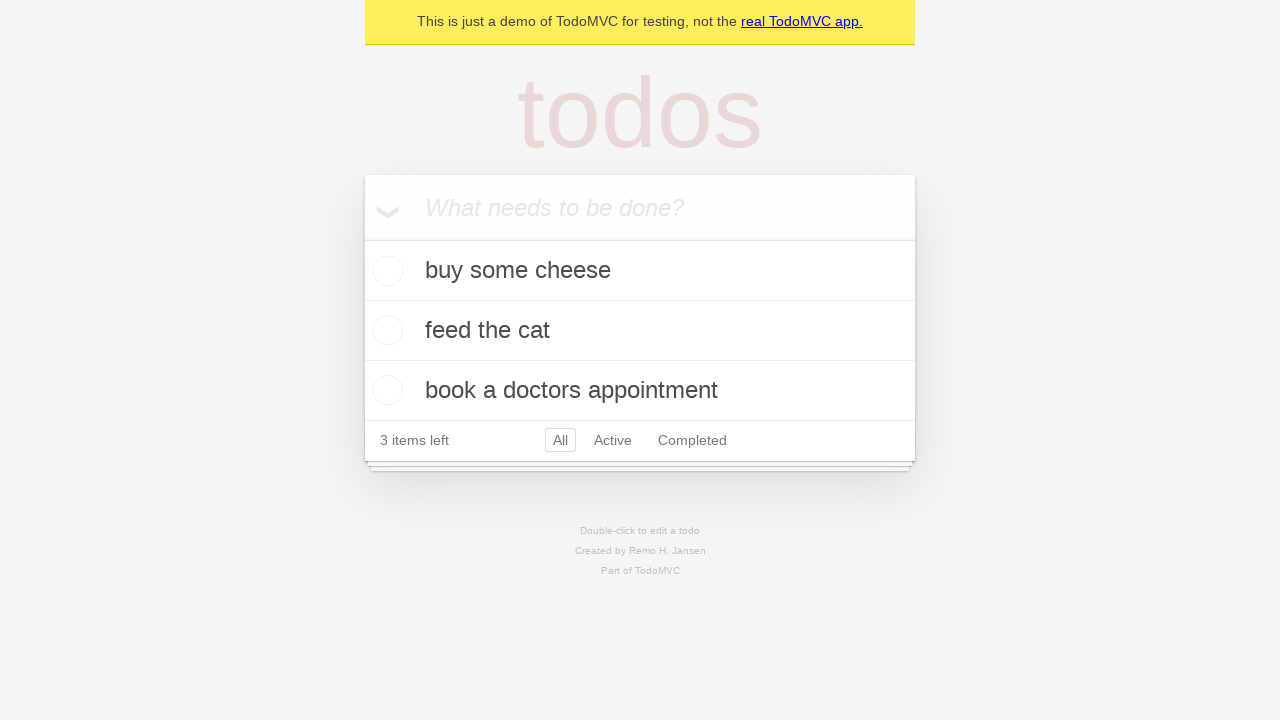